Tests selecting "1 Day" as paste expiration option in the Pastebin home page dropdown

Starting URL: https://pastebin.com

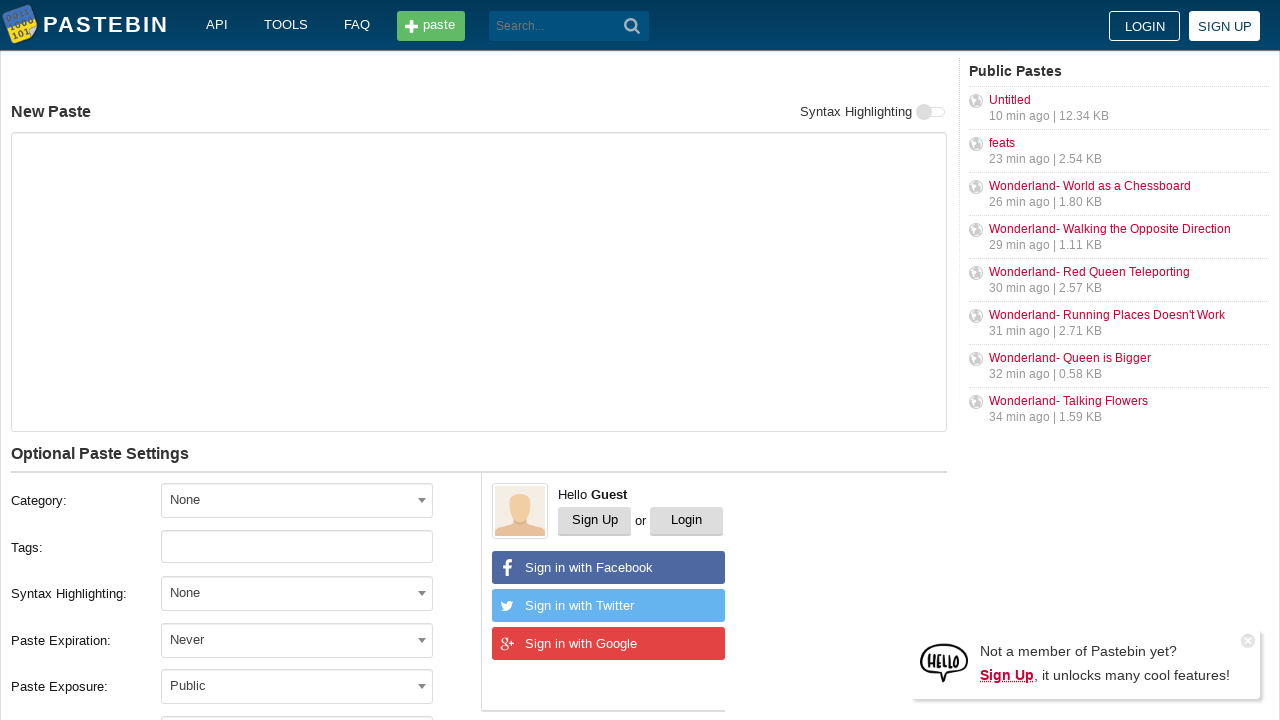

Clicked on Paste Expiration dropdown at (311, 640) on xpath=//label[text()='Paste Expiration:']/following-sibling::div
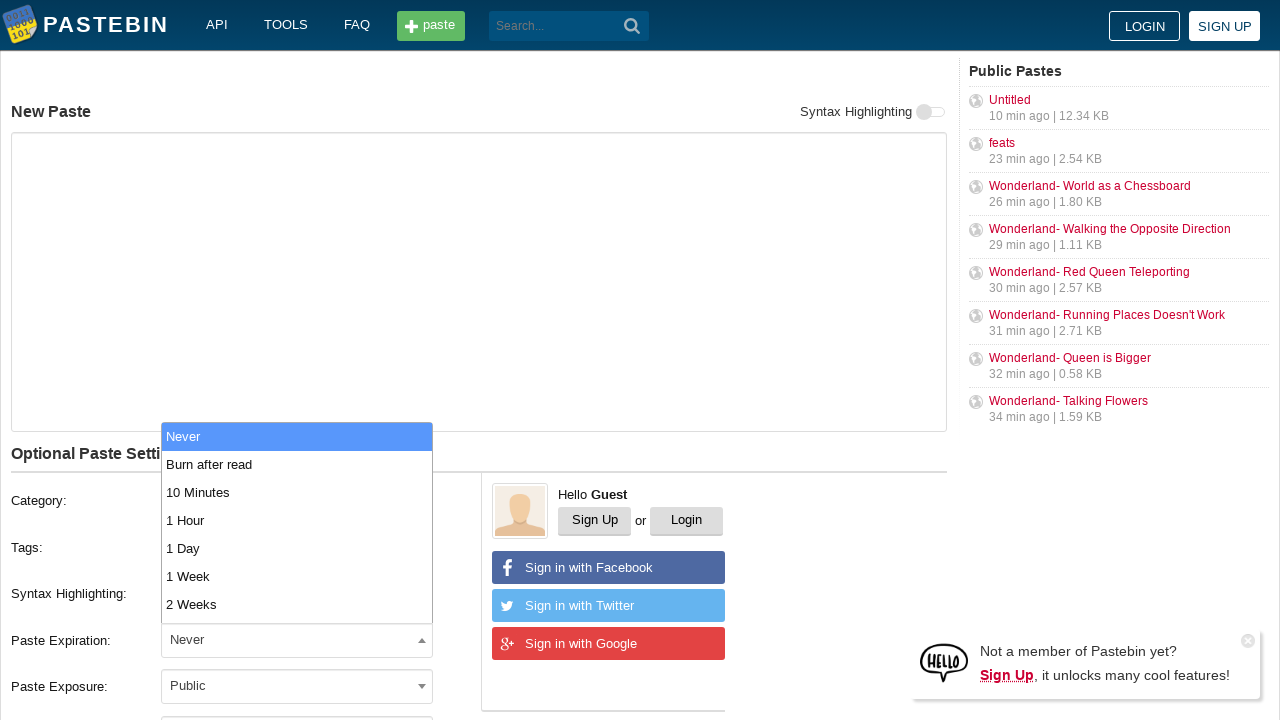

Selected '1 Day' option from dropdown at (297, 548) on xpath=//span[@class='select2-results']//li[text()='1 Day']
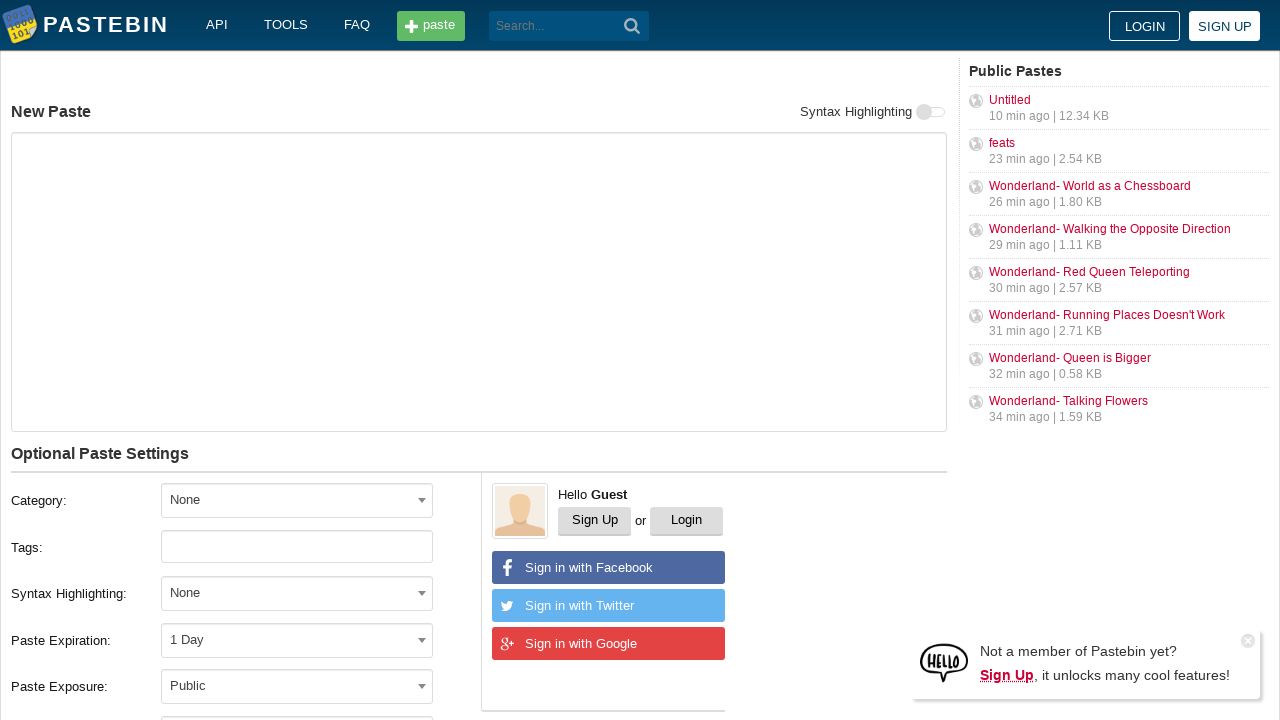

Verified that '1 Day' paste expiration option was selected
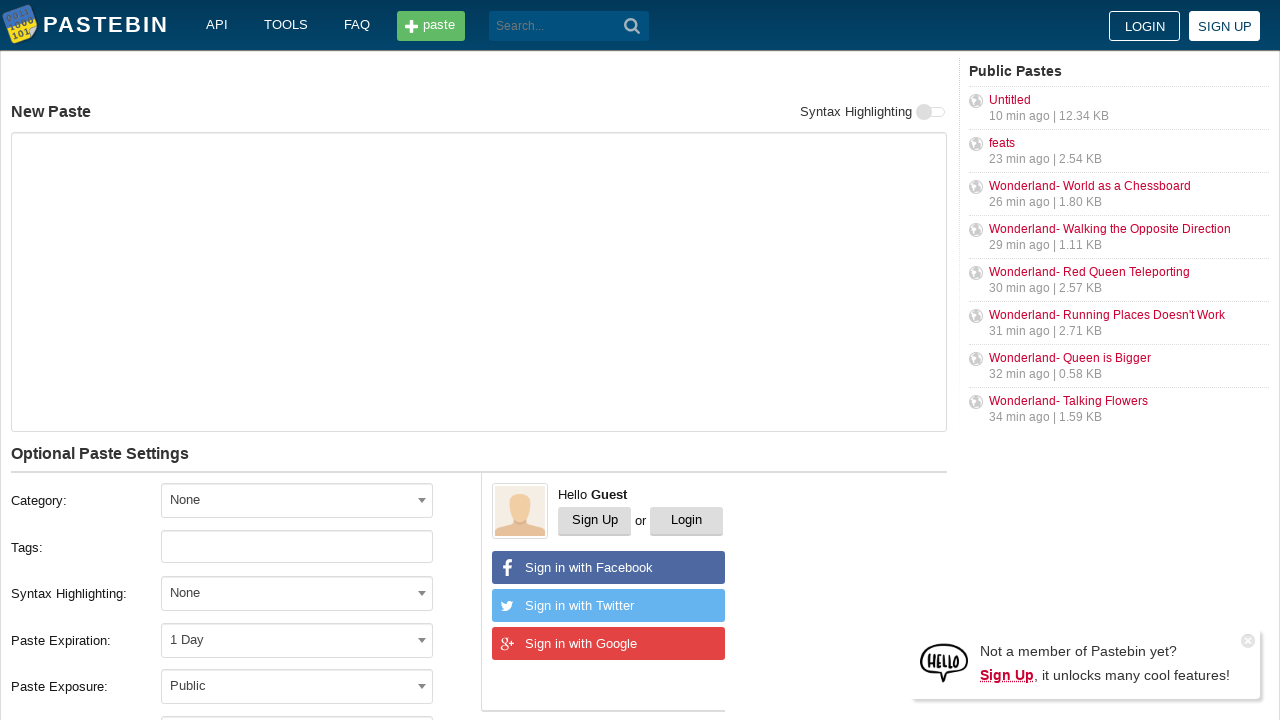

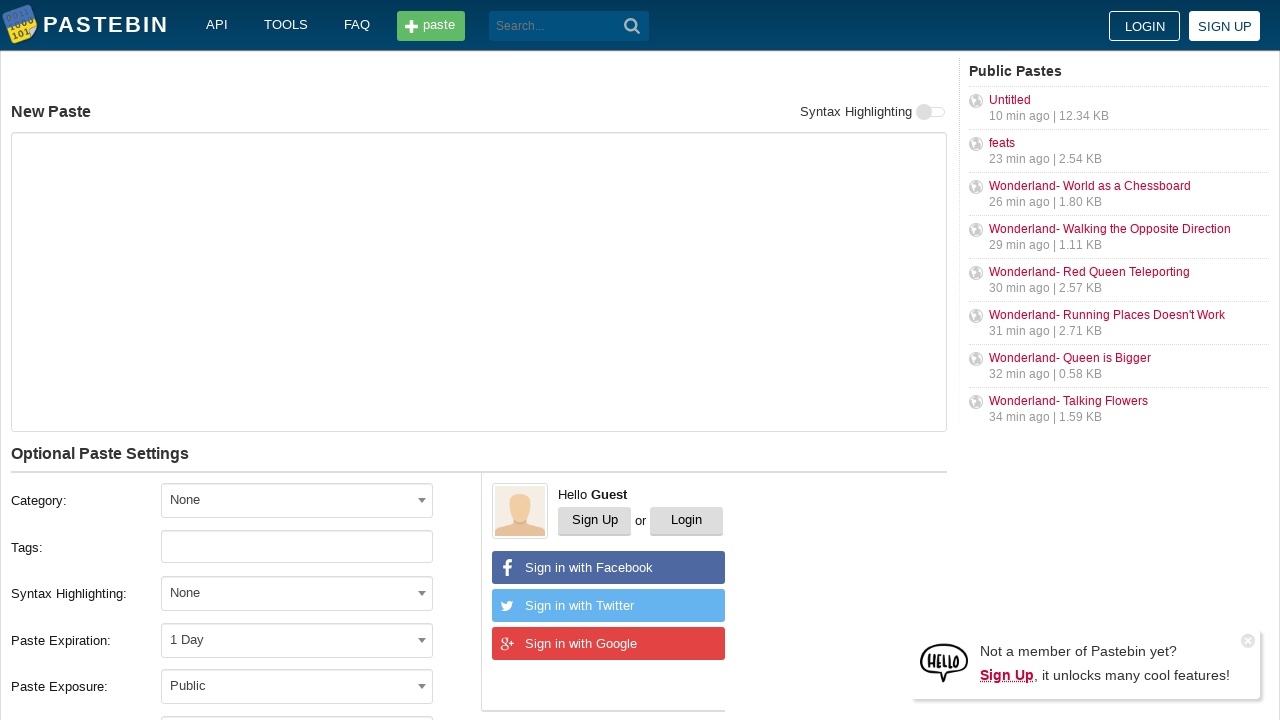